Tests entering a full name into a text input field on a form editing page

Starting URL: https://letcode.in/edit

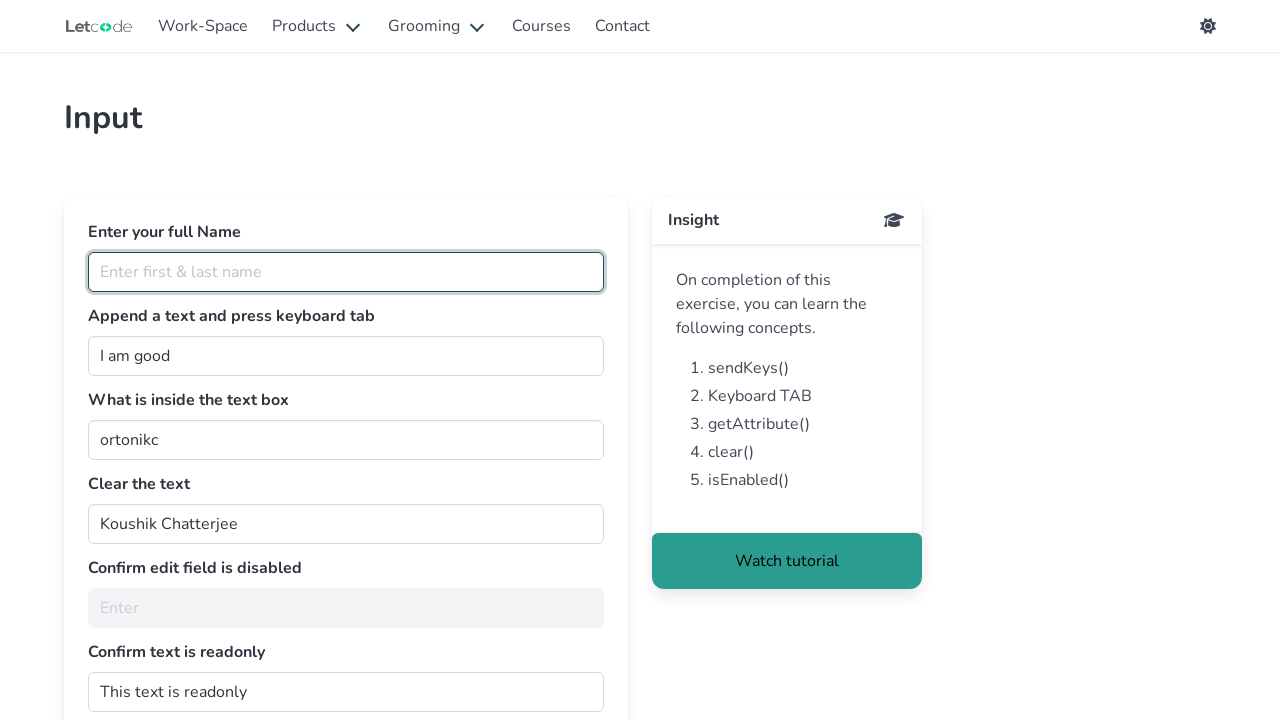

Entered full name 'Nazmus Sakib' into the name field on #fullName
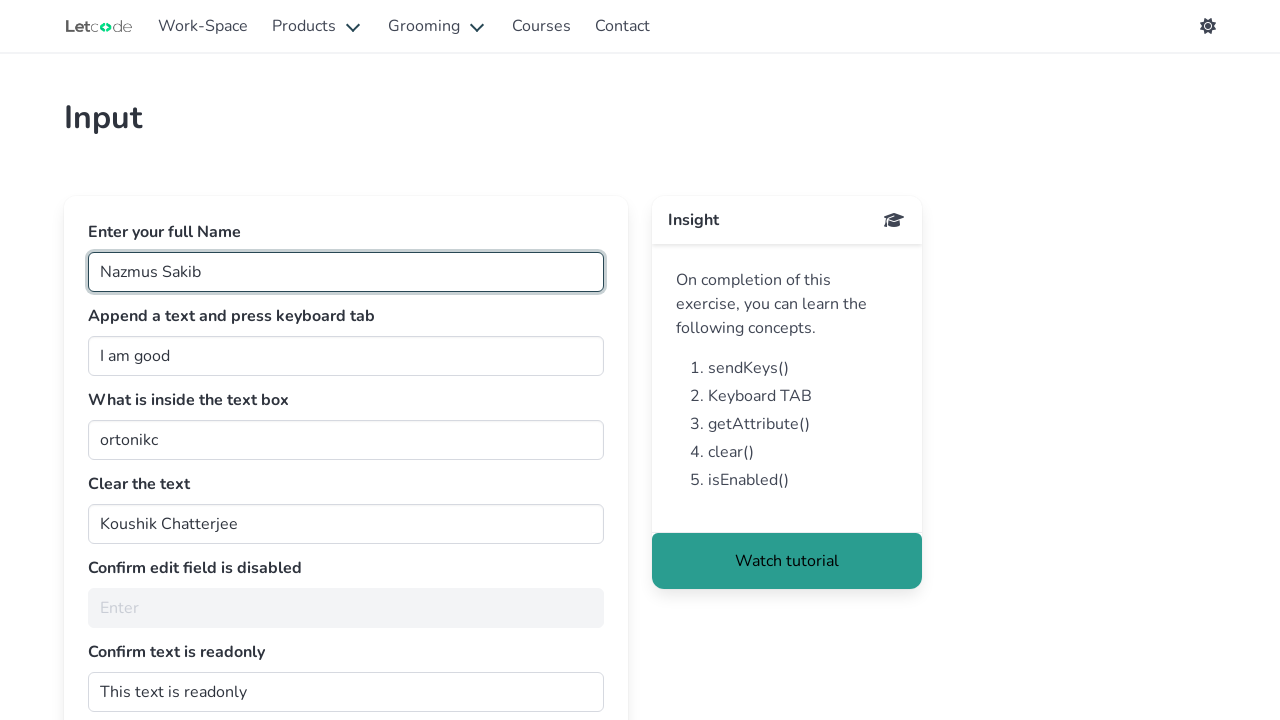

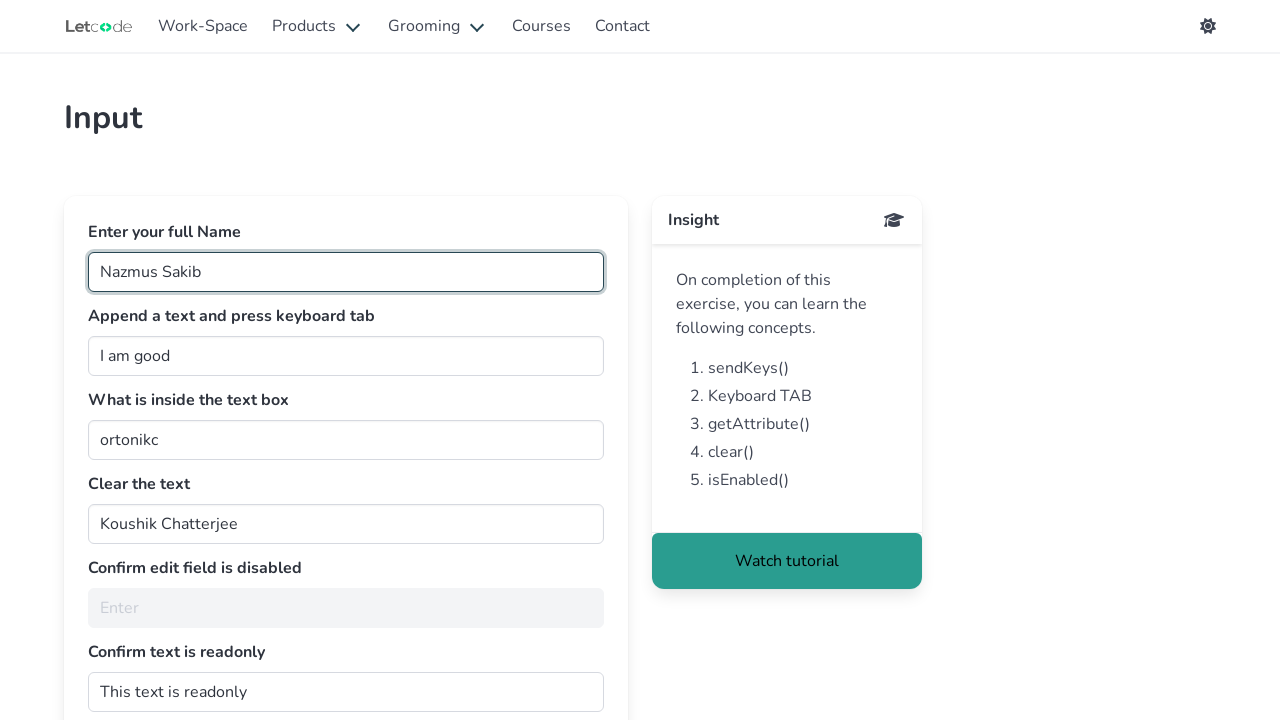